Tests an e-commerce checkout flow by adding specific products (Cucumber, Brocolli, Beetroot) to cart, applying a promo code, selecting a country, and completing the order placement process.

Starting URL: https://rahulshettyacademy.com/seleniumPractise/

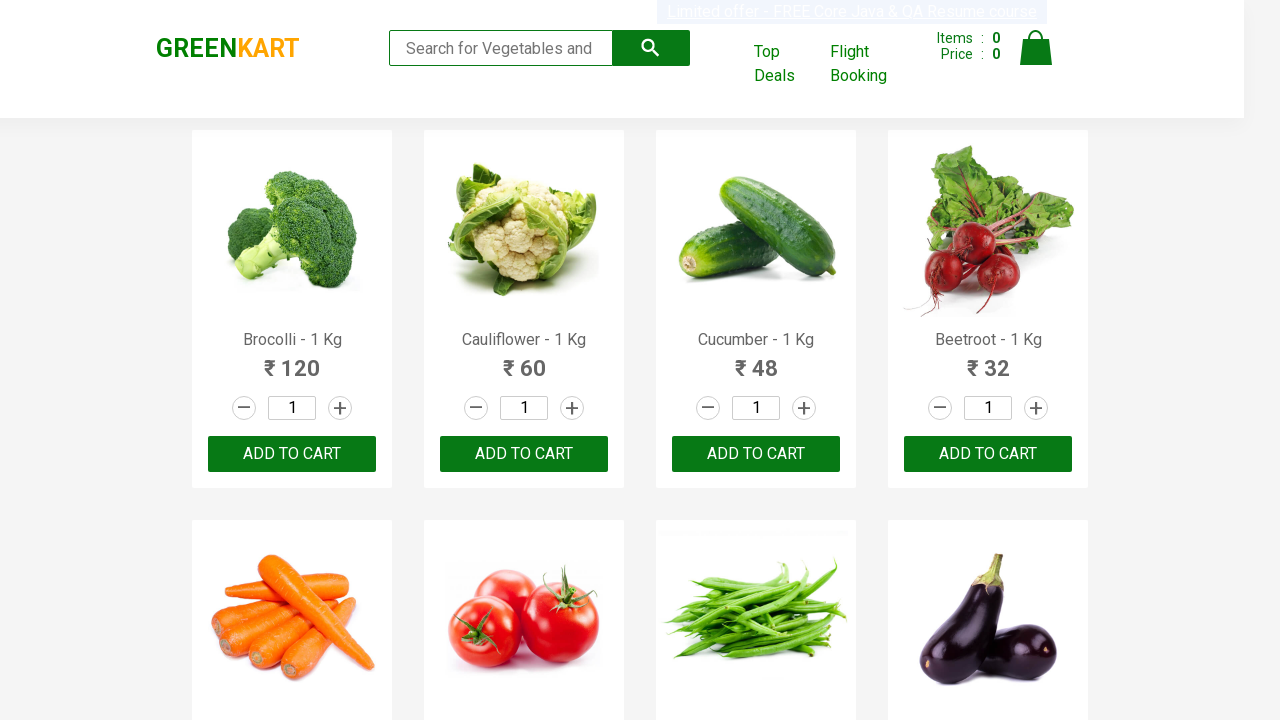

Waited for product names to load on the page
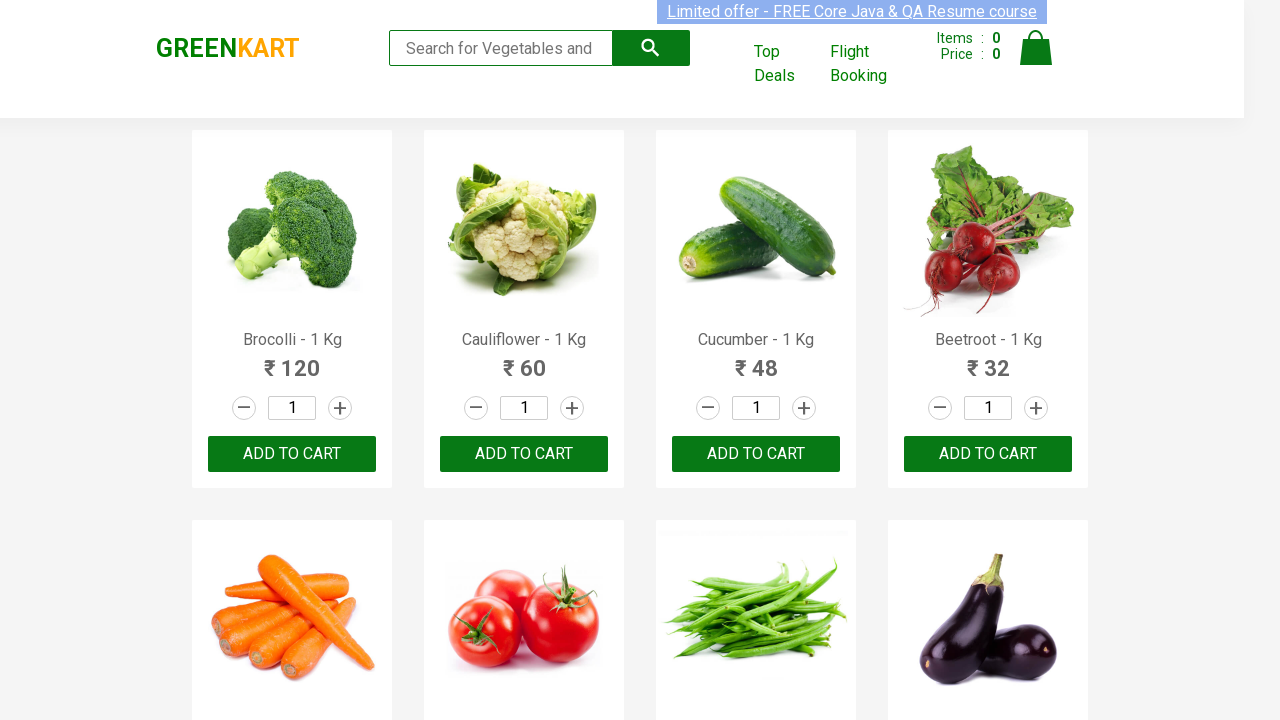

Retrieved all product elements from the page
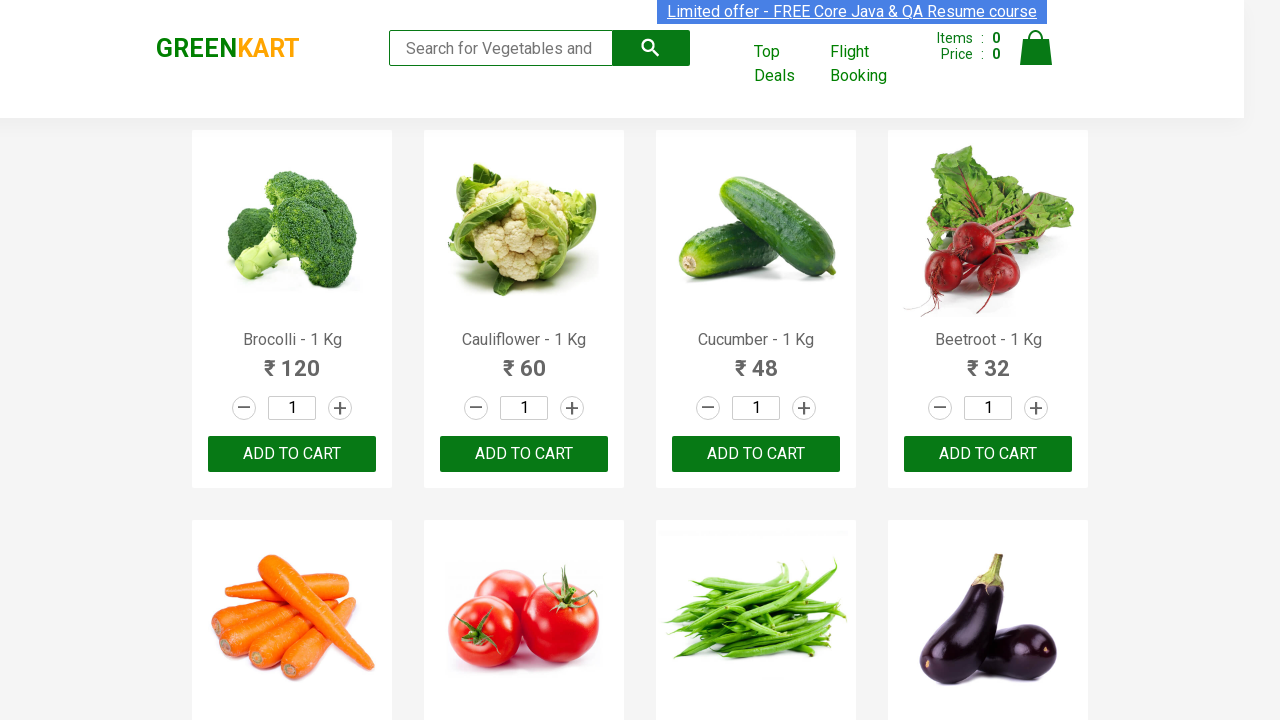

Added Brocolli to cart at (292, 454) on div.product-action button >> nth=0
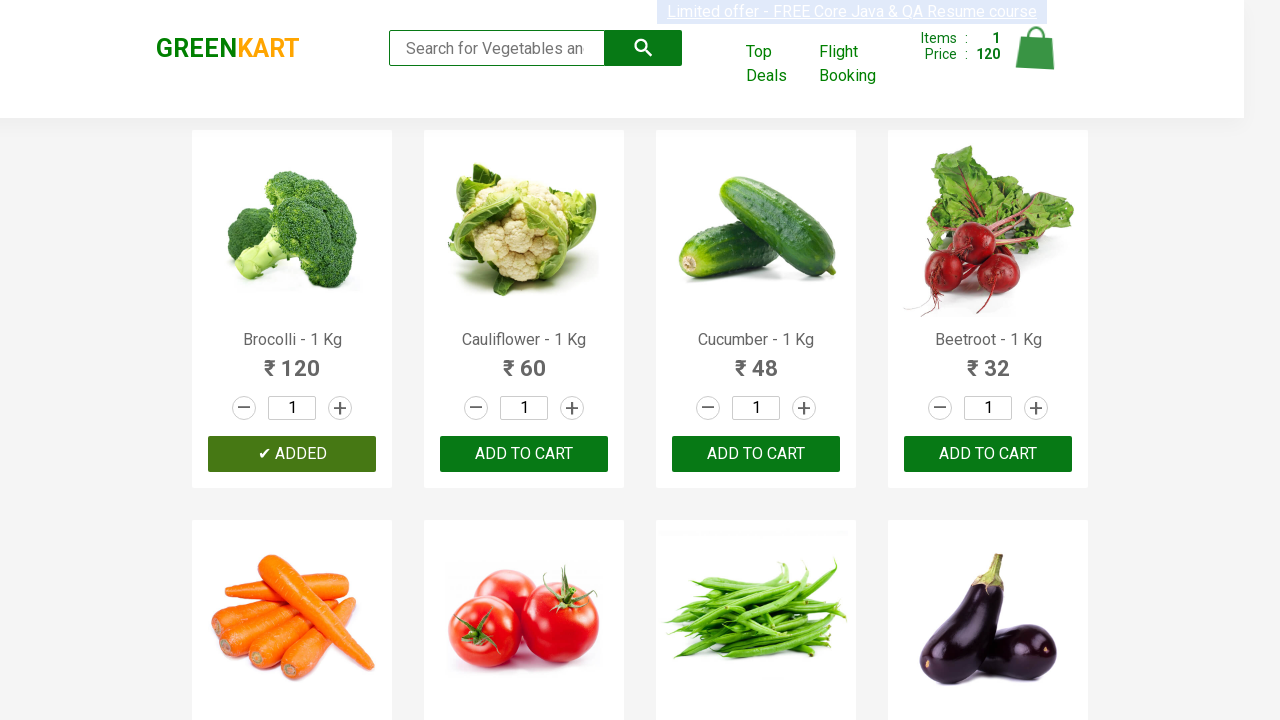

Added Cucumber to cart at (756, 454) on div.product-action button >> nth=2
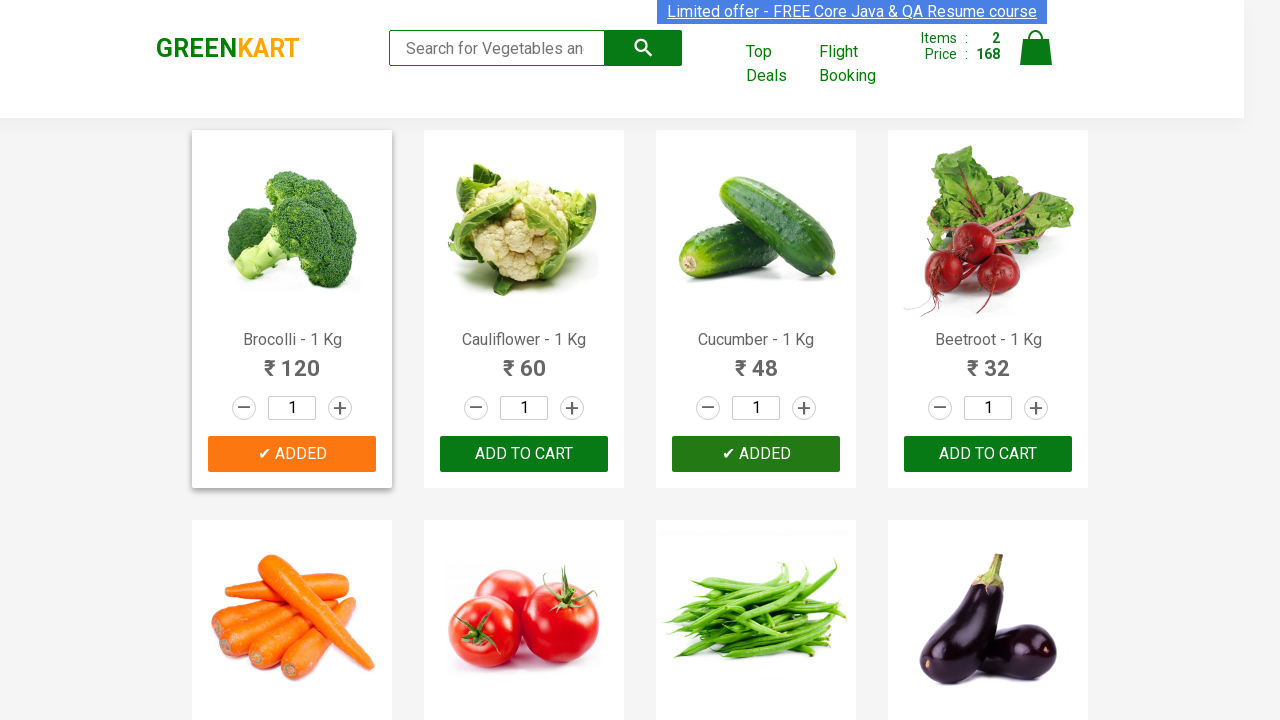

Added Beetroot to cart at (988, 454) on div.product-action button >> nth=3
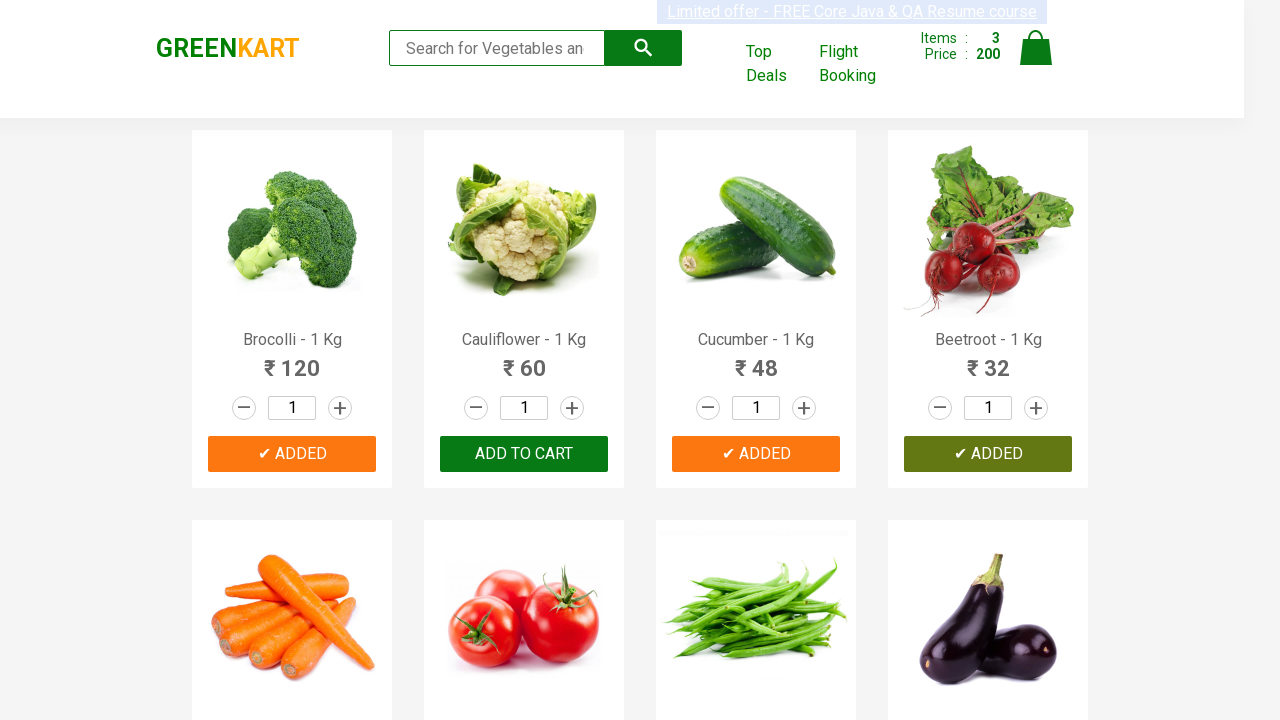

Clicked on the cart icon to view cart at (1036, 48) on img[alt='Cart']
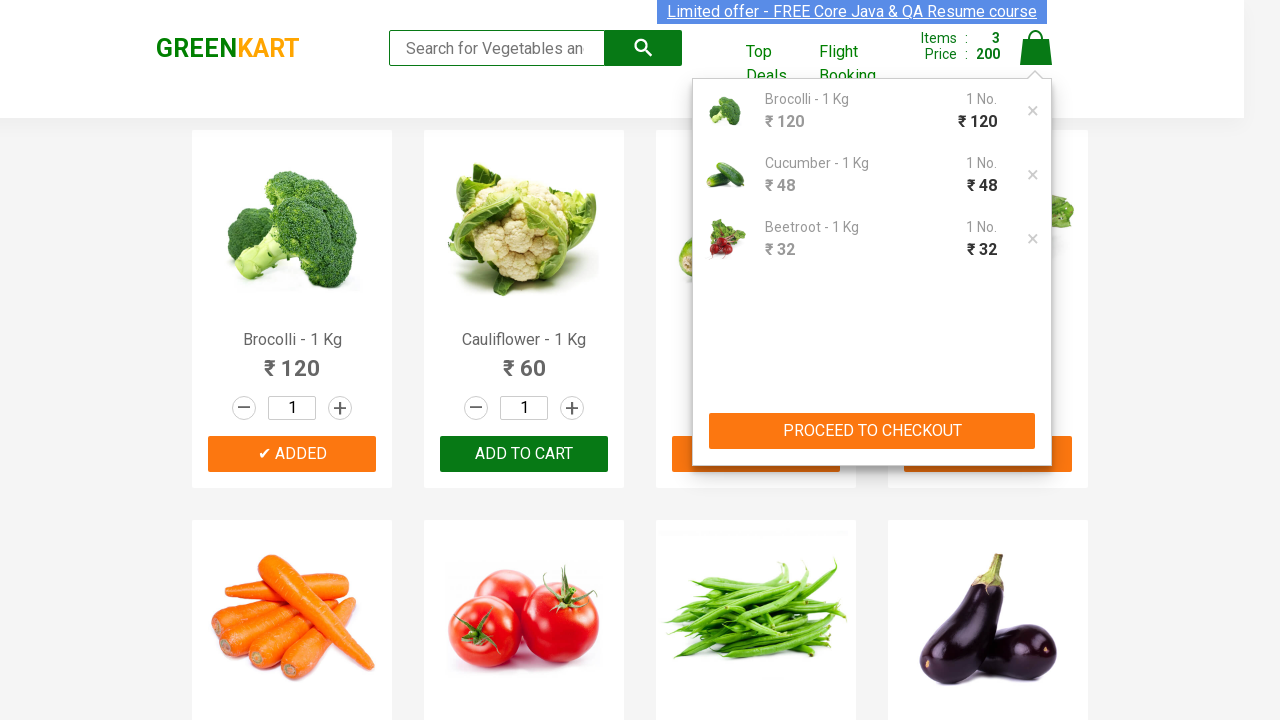

Clicked proceed to checkout button at (872, 431) on button:text('PROCEED TO CHECKOUT')
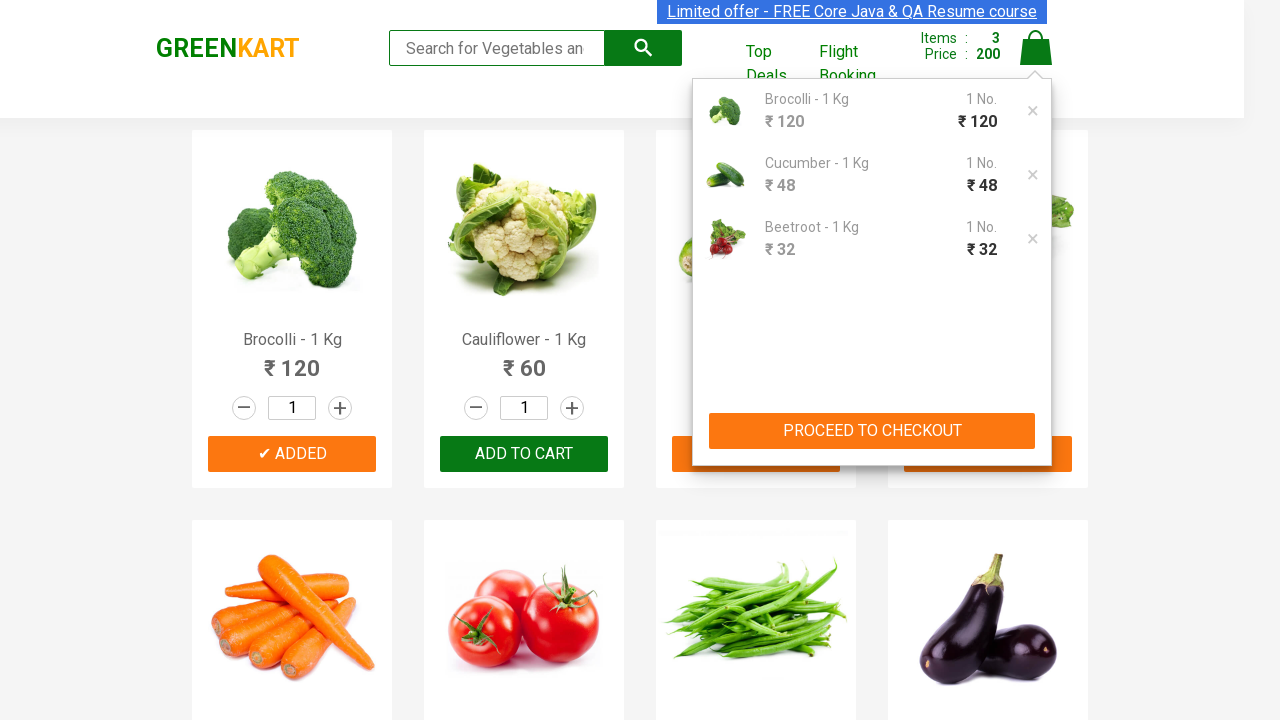

Waited for promo code input field to appear
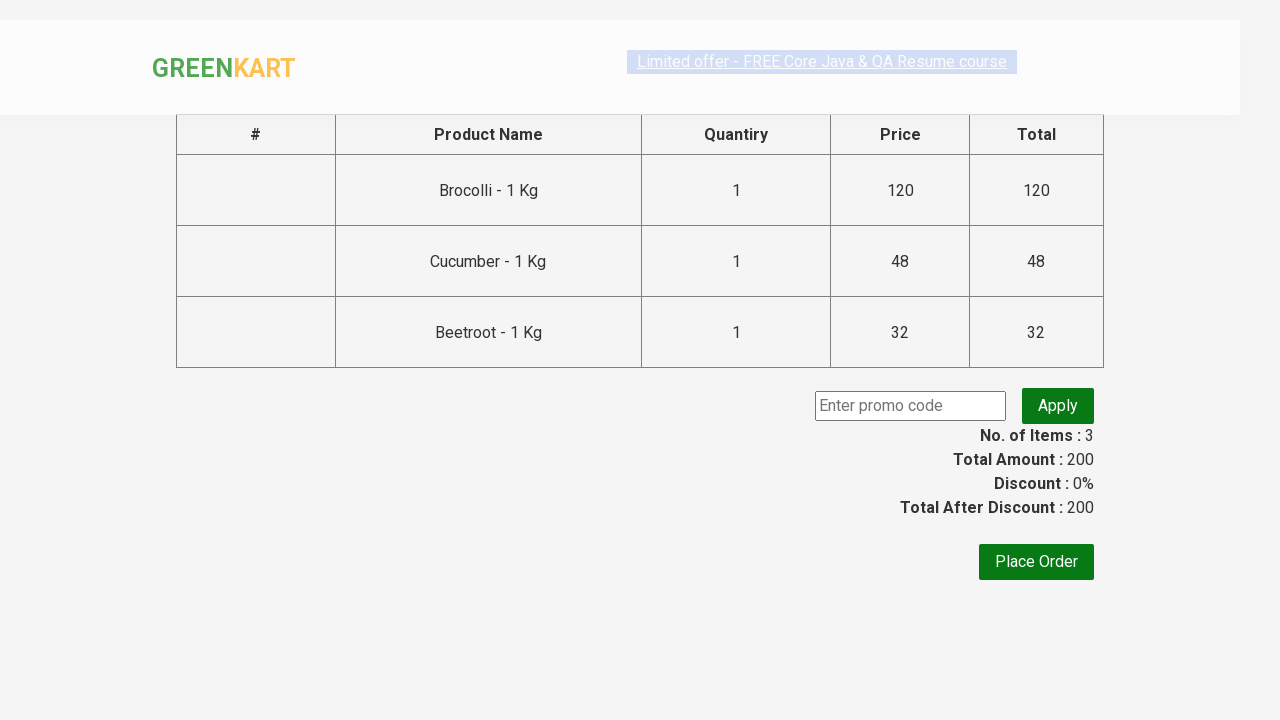

Entered promo code 'rahulshettyacademy' on input[type='text']
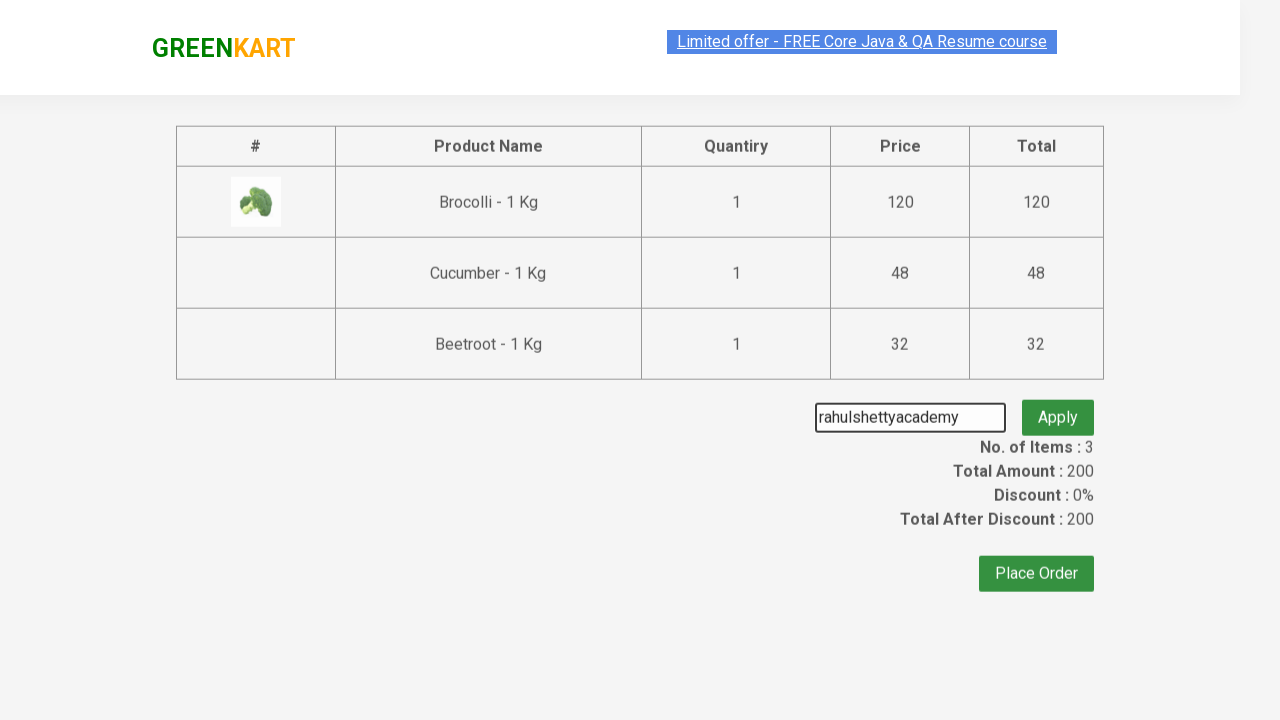

Clicked apply promo button at (1058, 406) on button.promoBtn
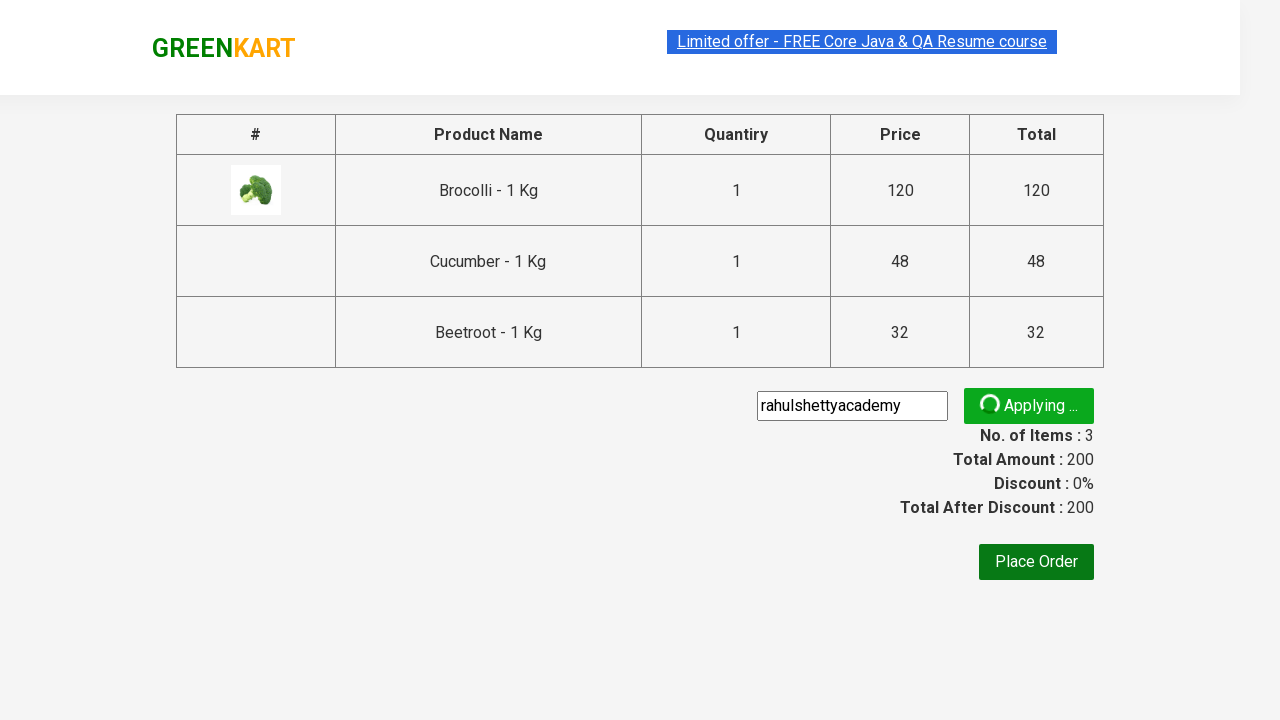

Promo code was successfully applied
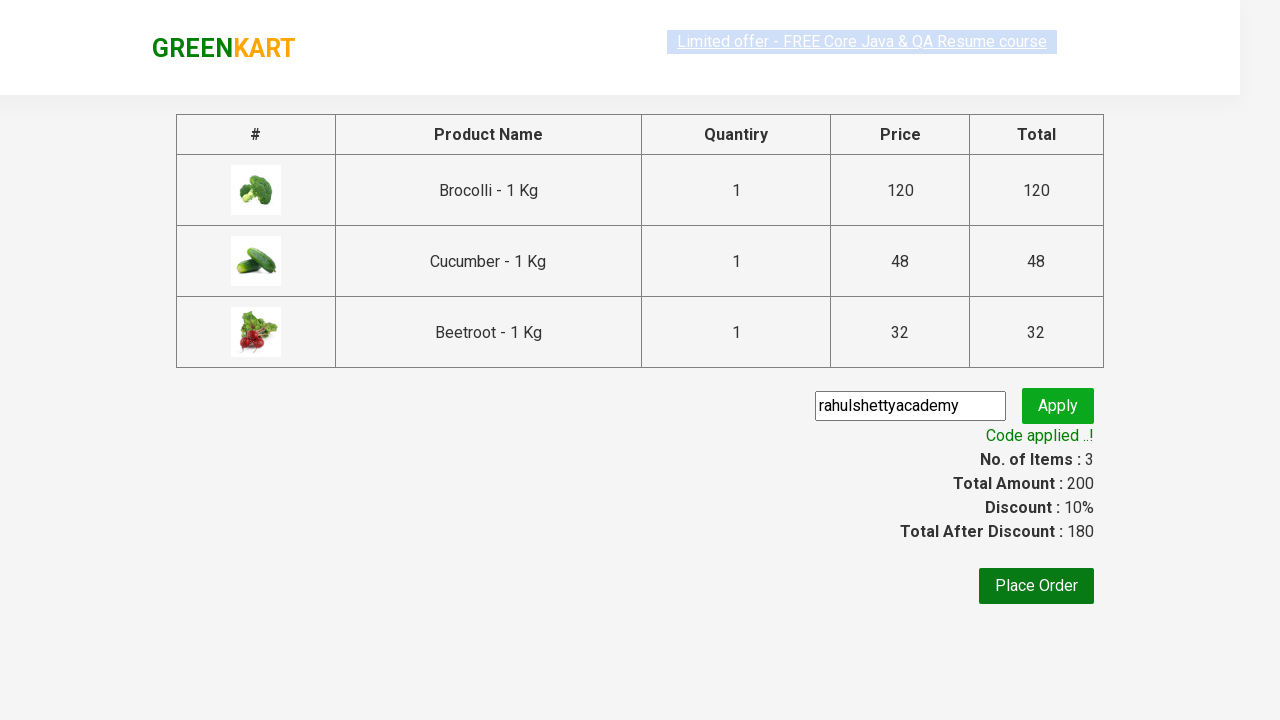

Clicked Place Order button at (1036, 586) on button:text('Place Order')
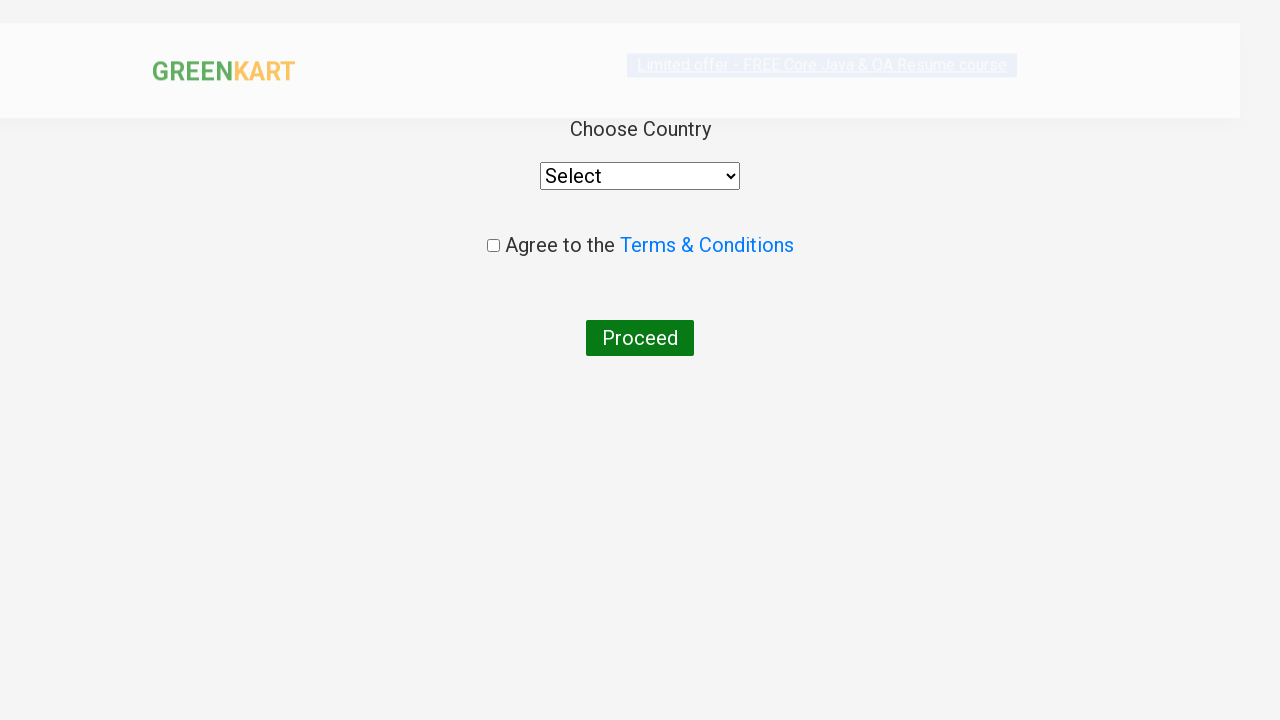

Selected 'India' from country dropdown on div.wrapperTwo div select
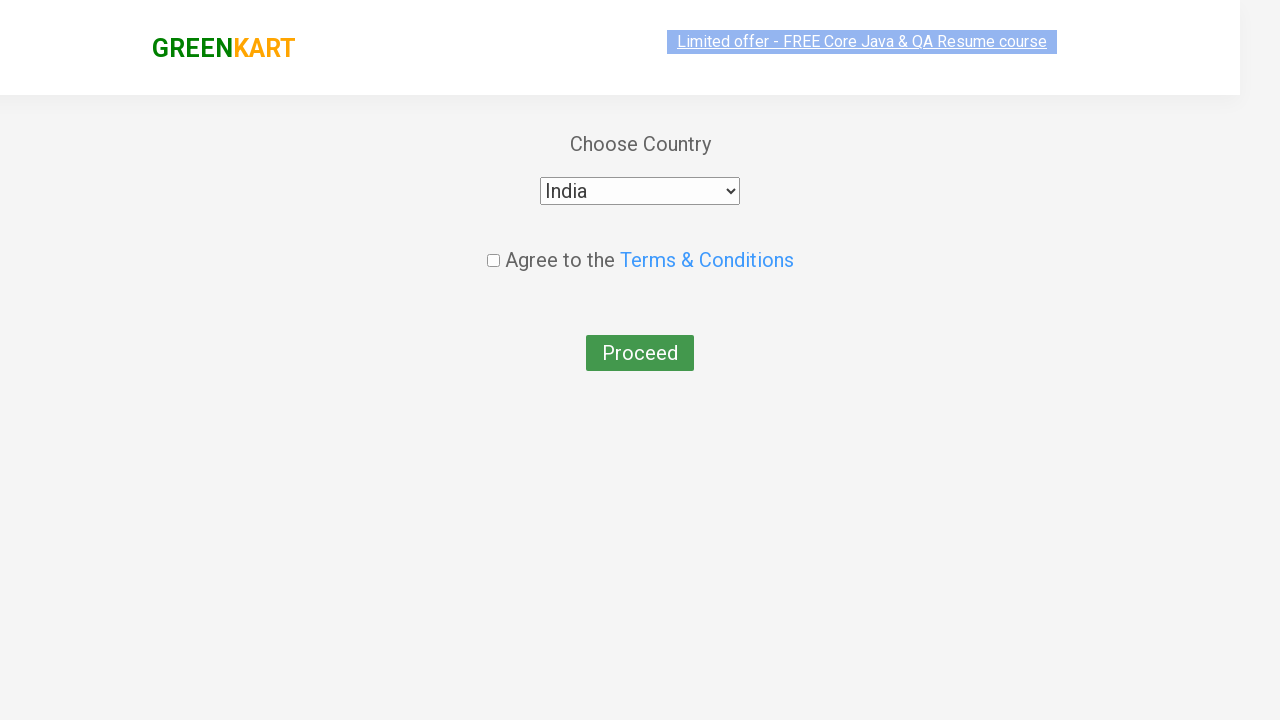

Checked the terms and conditions checkbox at (493, 246) on input[type='checkbox']
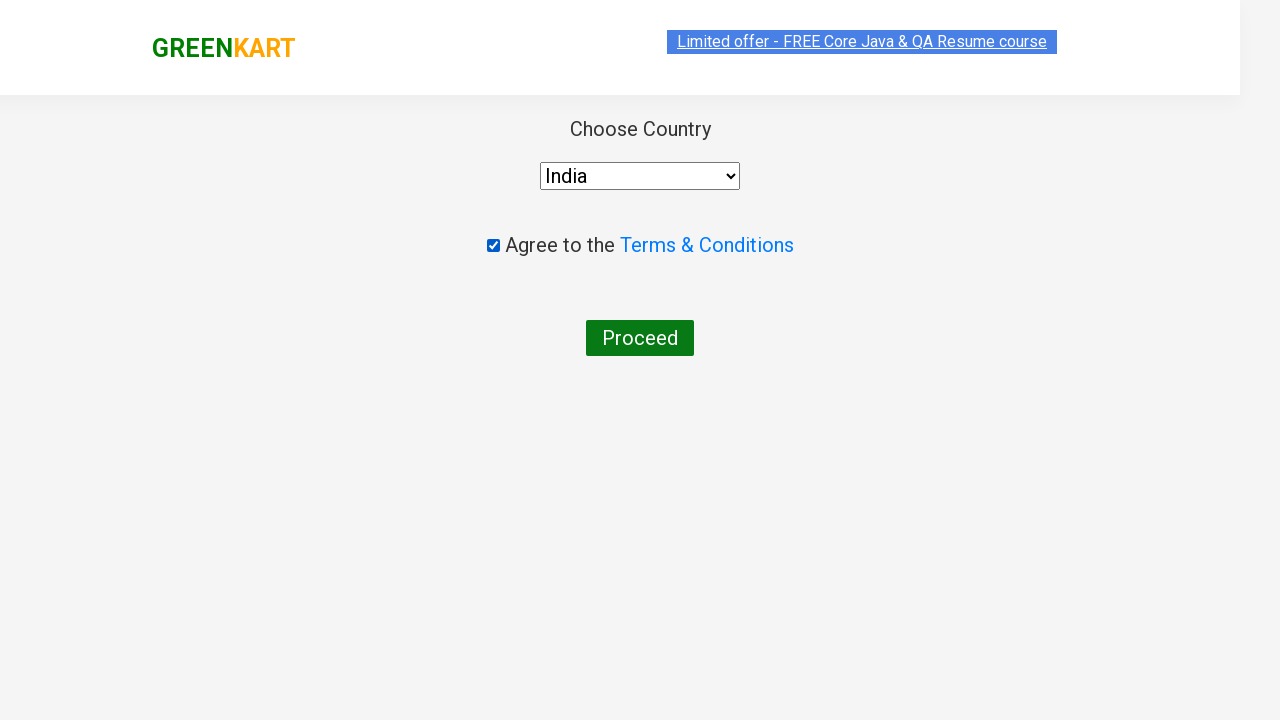

Clicked Proceed button to complete the order at (640, 338) on button:text('Proceed')
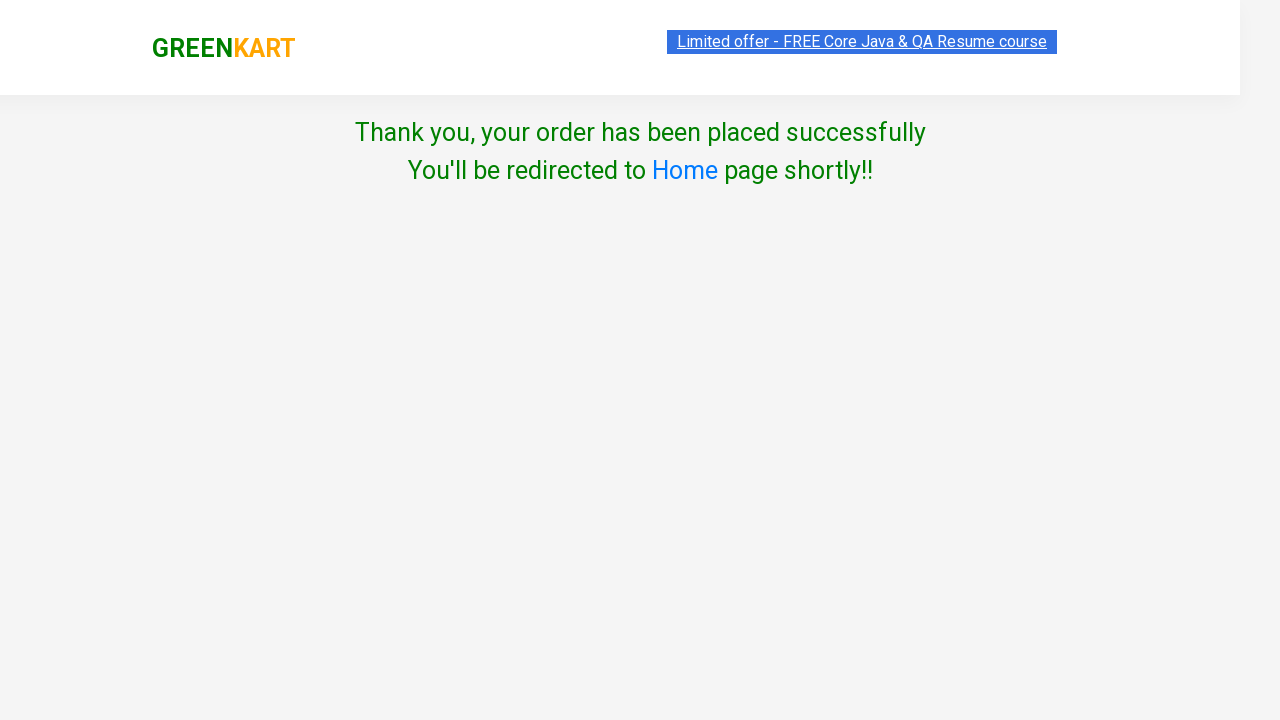

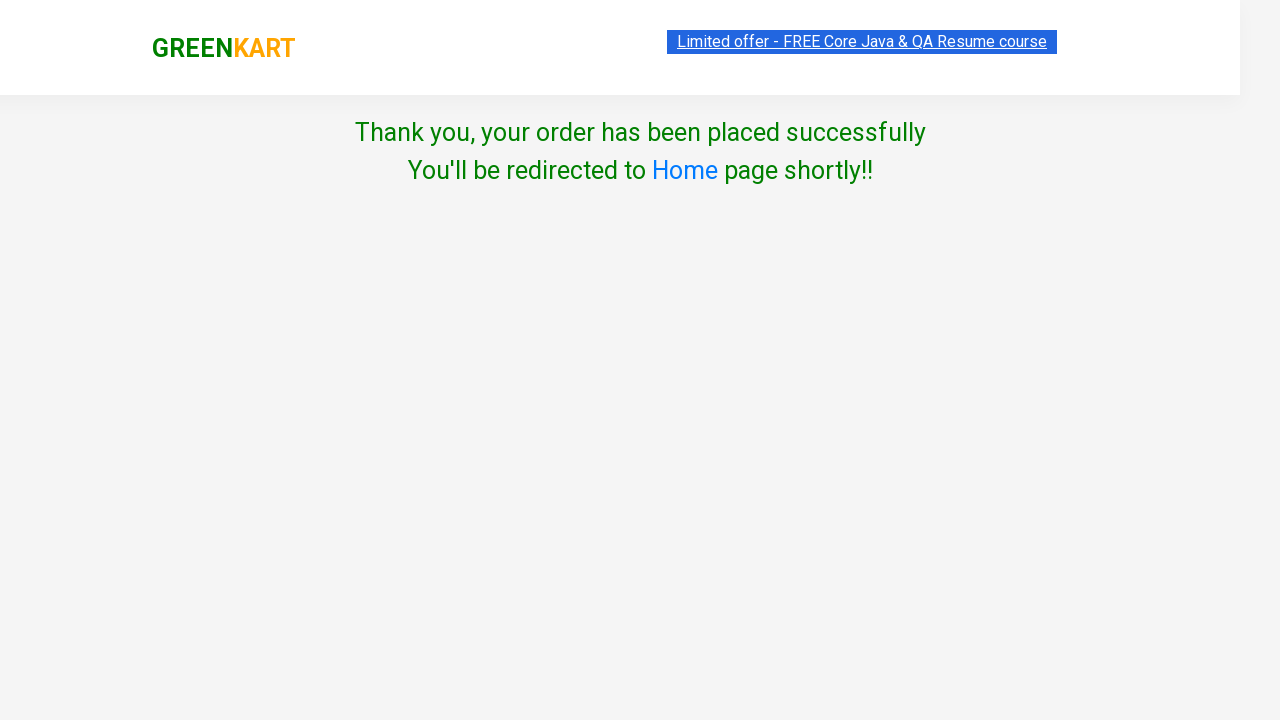